Tests show/hide functionality of a text input field by clicking hide and show buttons, then verifying the input field's visibility state

Starting URL: https://www.letskodeit.com/practice

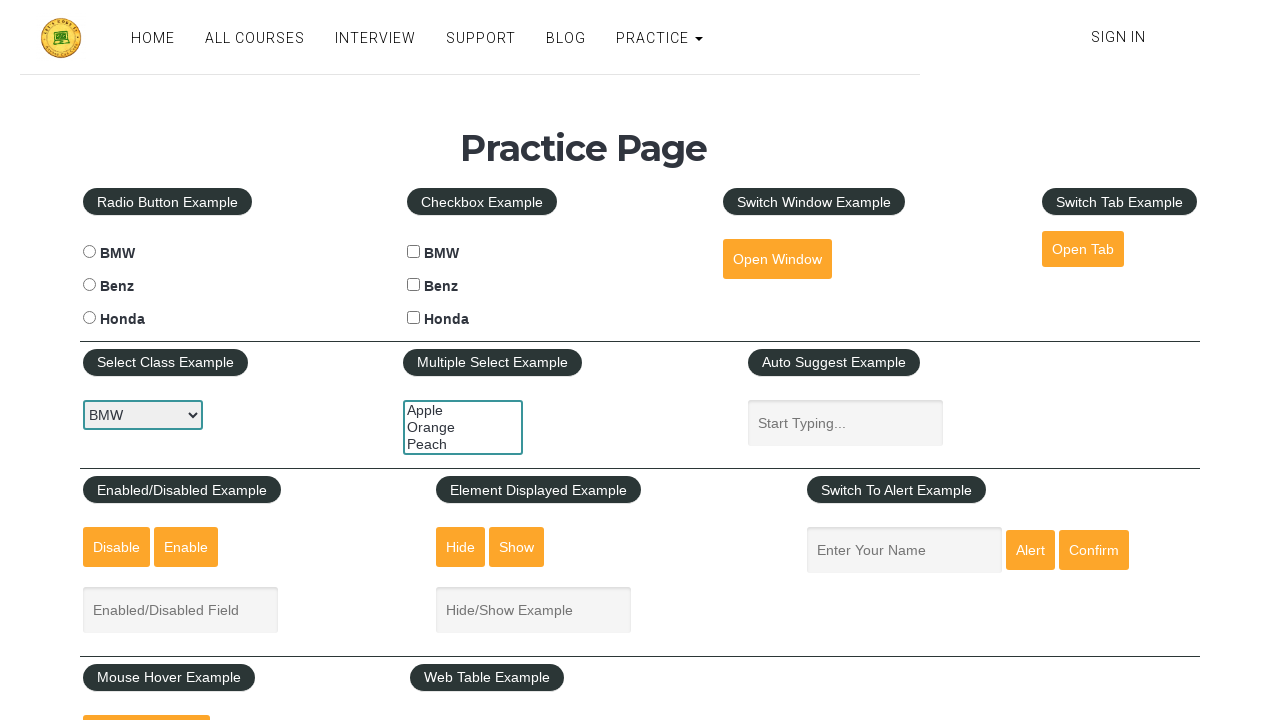

Scrolled down by 350 pixels to view the text input field and buttons
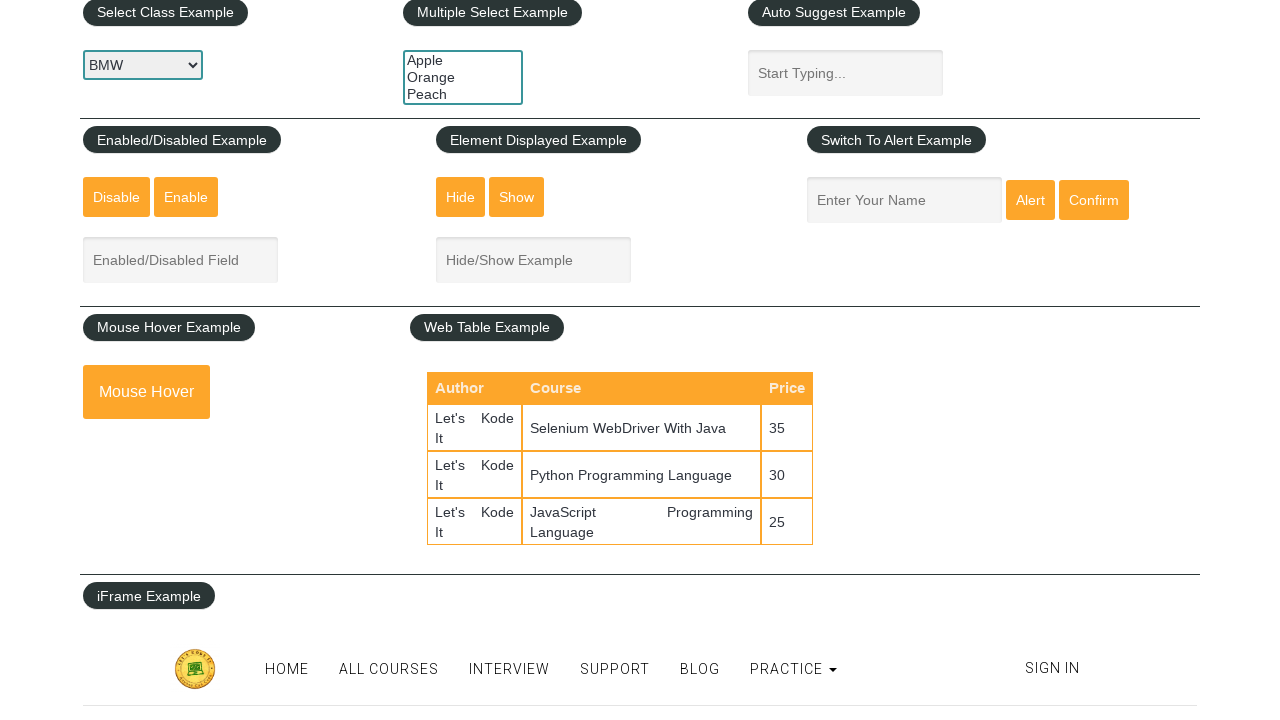

Clicked hide button to hide the text input field at (461, 197) on #hide-textbox
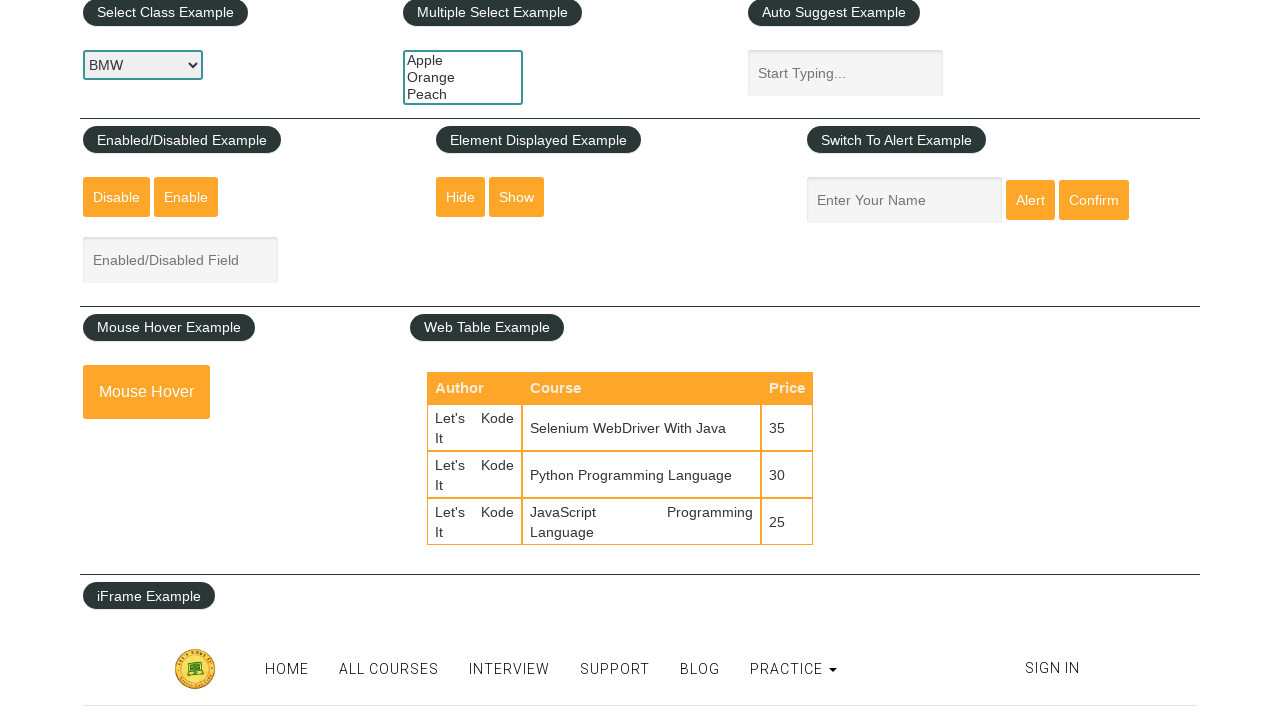

Clicked show button to reveal the text input field at (517, 197) on #show-textbox
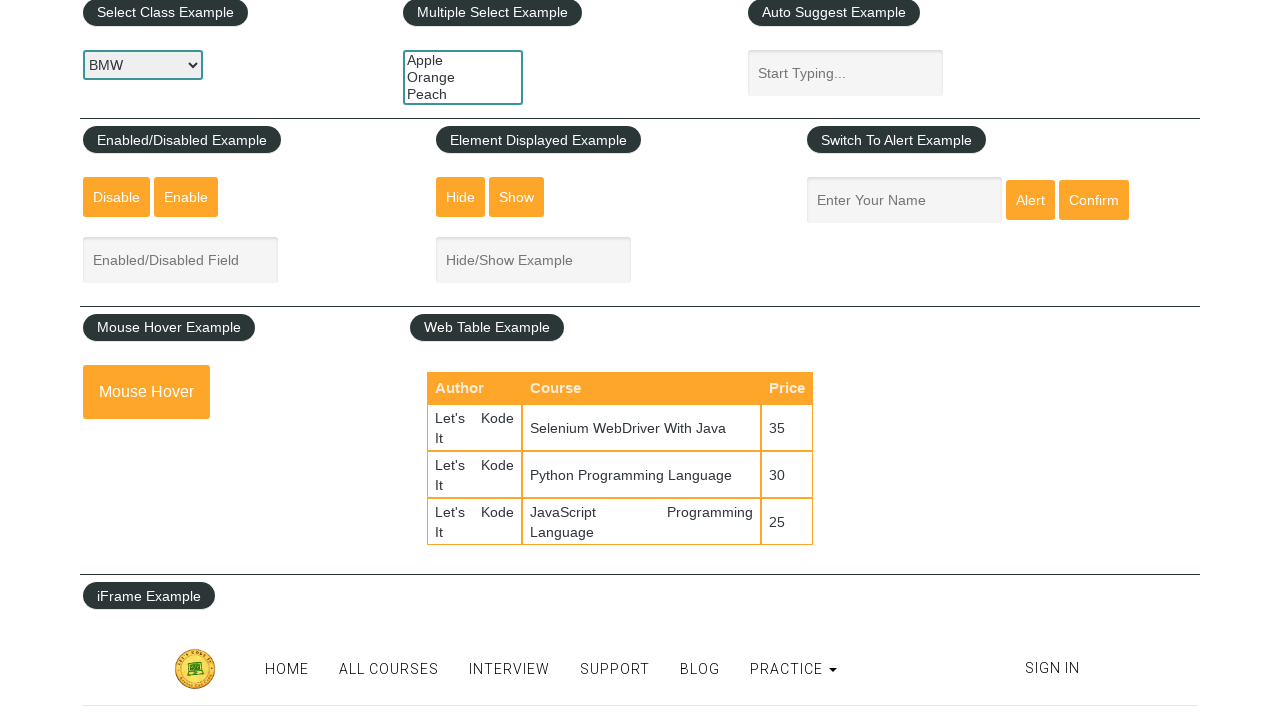

Filled the visible text input field with 'TEXT' on #displayed-text
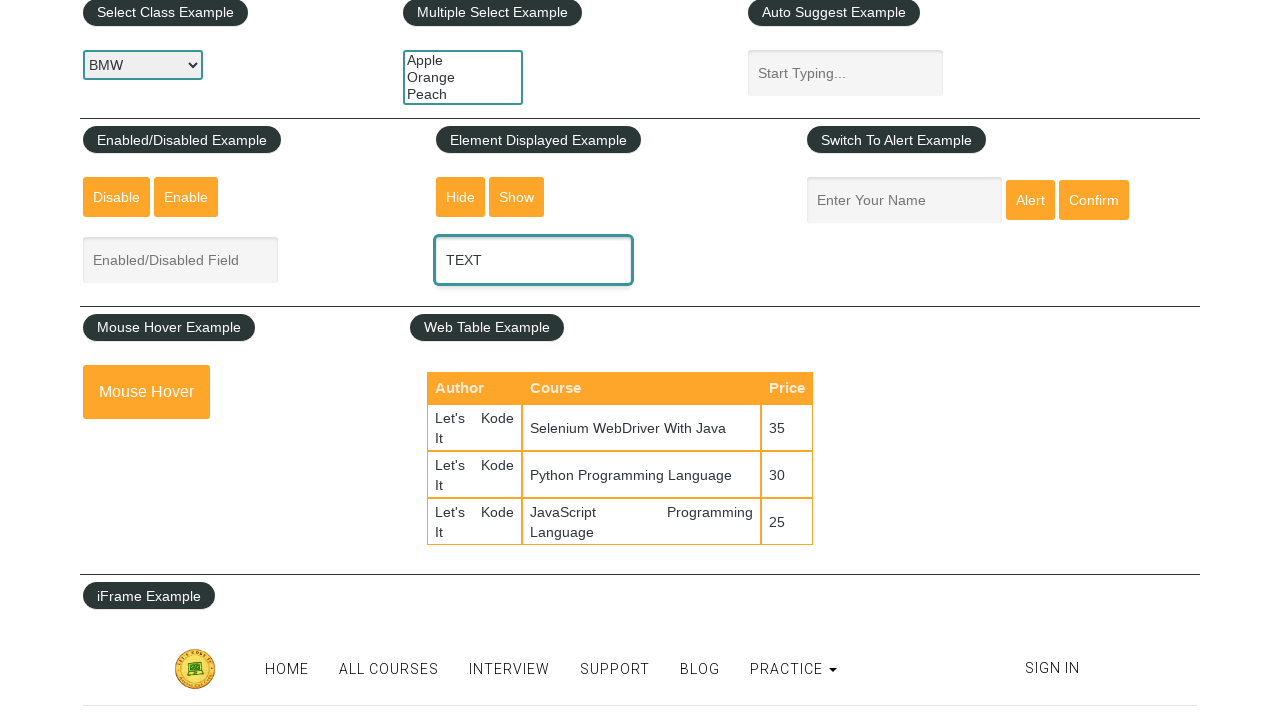

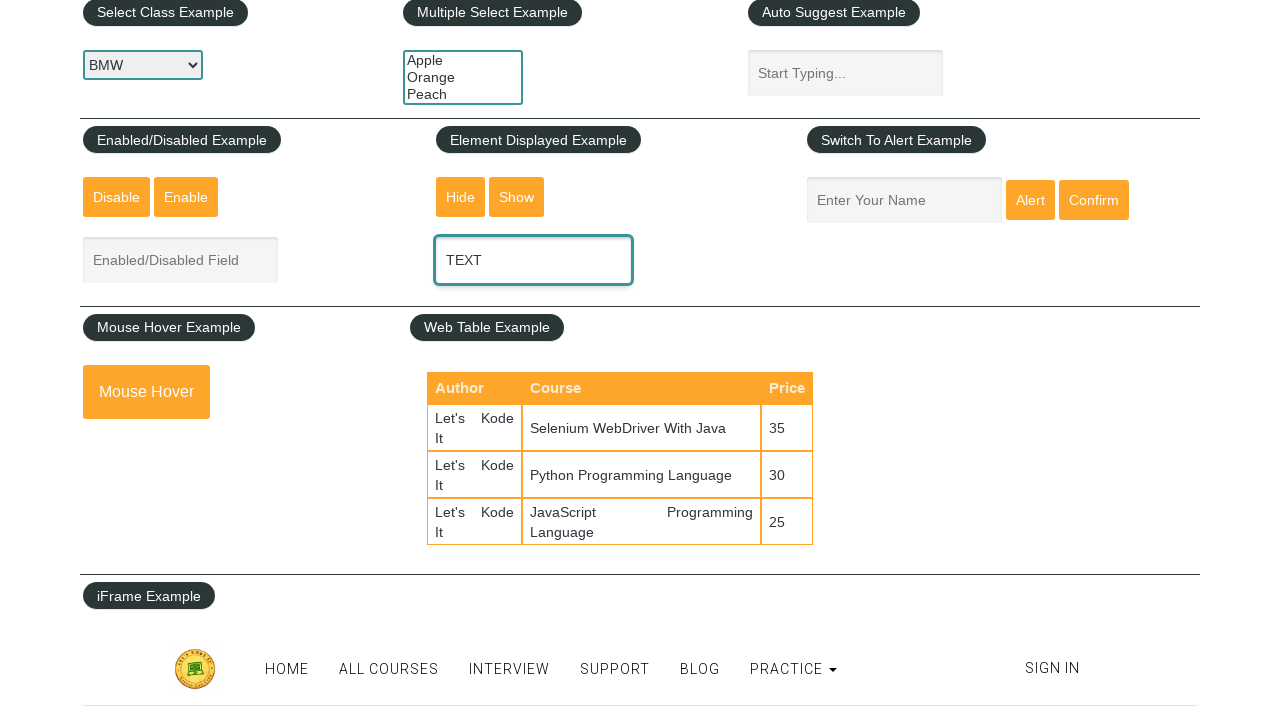